Tests click and hold selection by dragging from first to fourth element in a selectable grid

Starting URL: http://jqueryui.com/resources/demos/selectable/display-grid.html

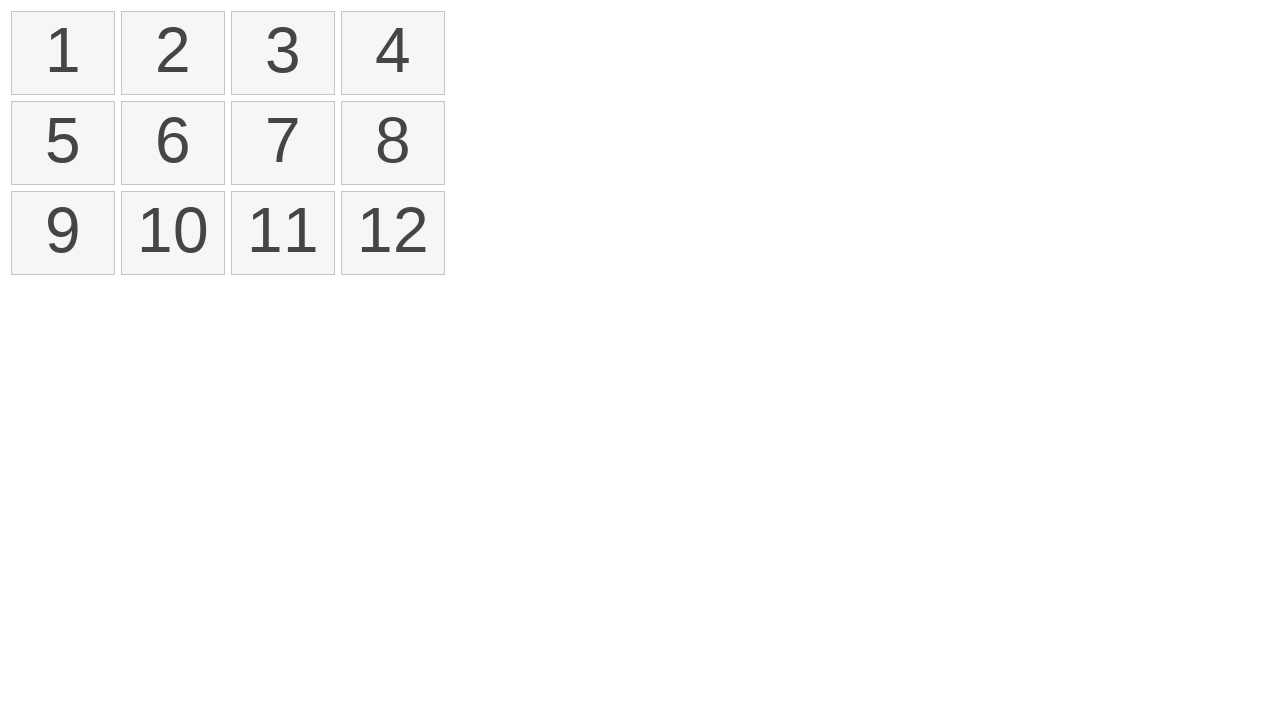

Located all selectable items in the grid
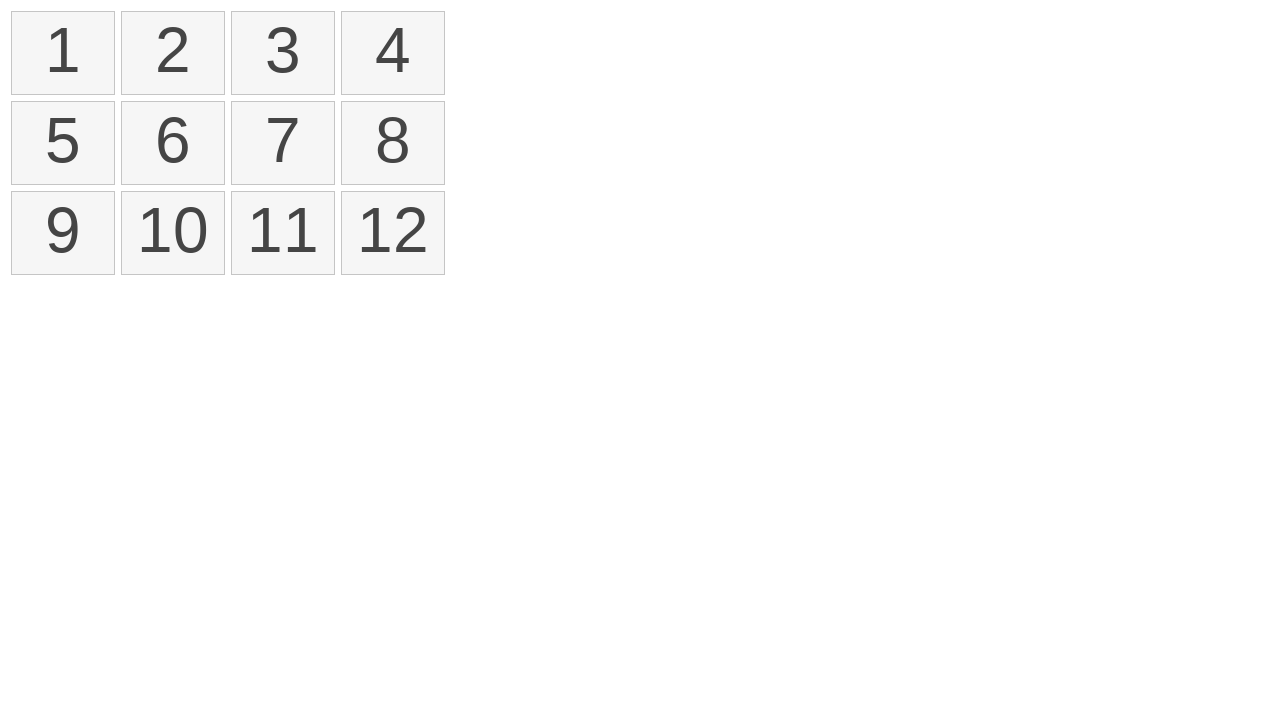

Moved mouse to first selectable item at (16, 16)
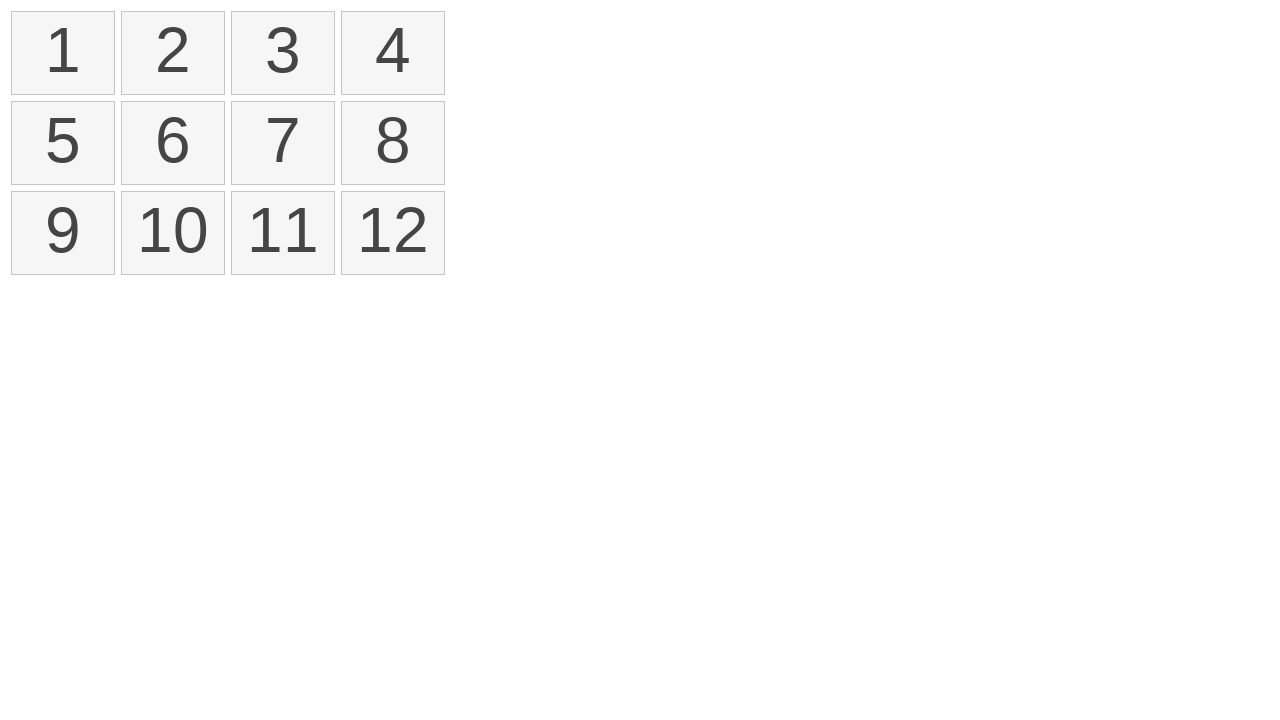

Mouse button pressed down on first item at (16, 16)
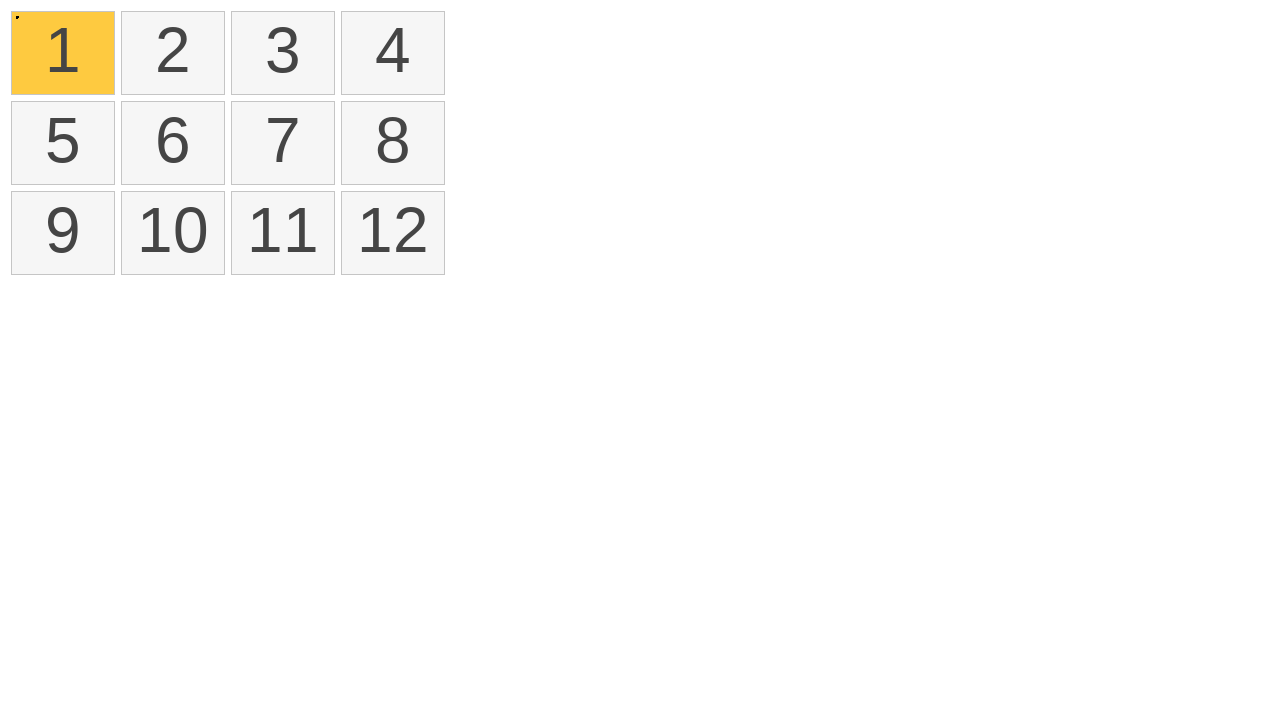

Dragged mouse to fourth selectable item while holding button at (346, 16)
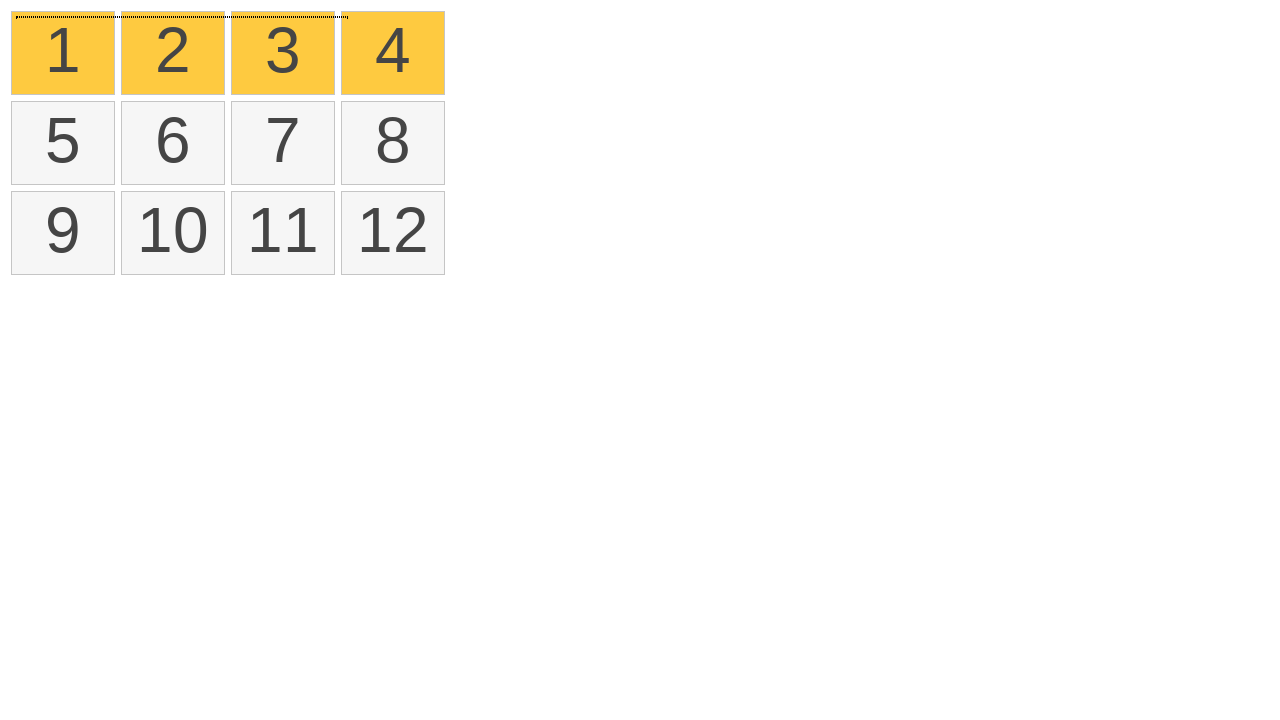

Mouse button released after dragging to fourth item at (346, 16)
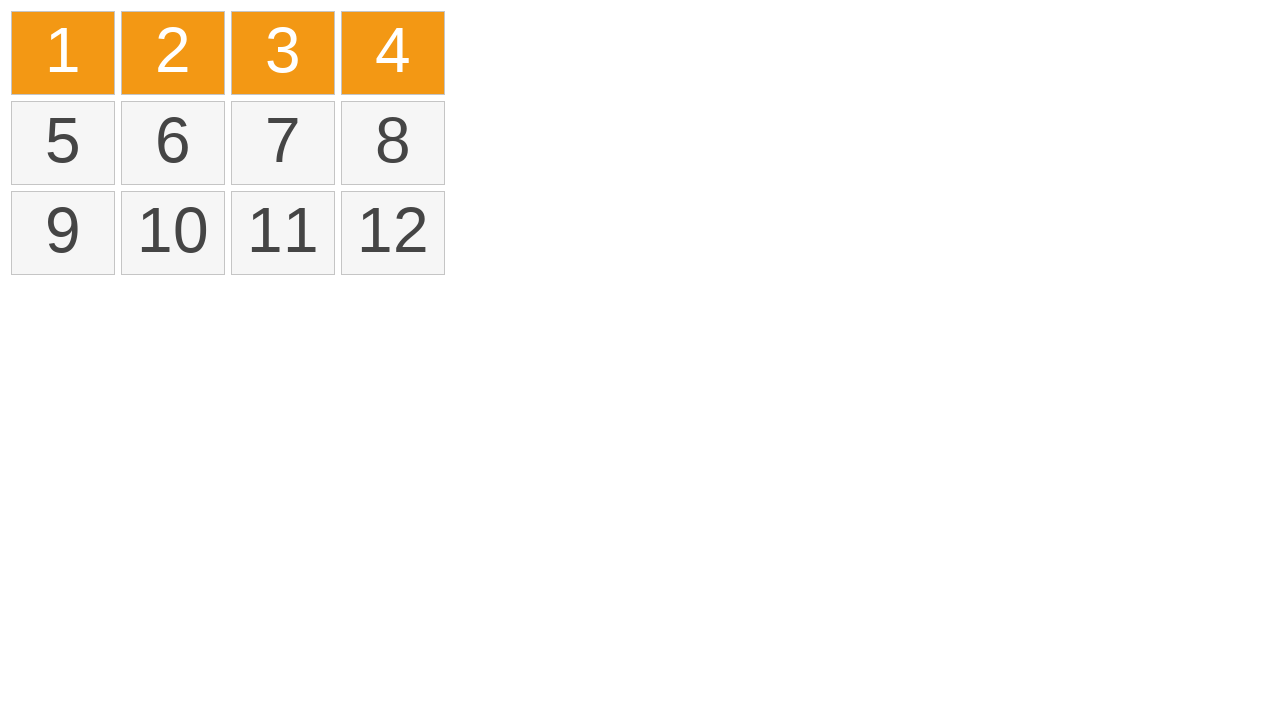

Selection applied - items marked with ui-selected class
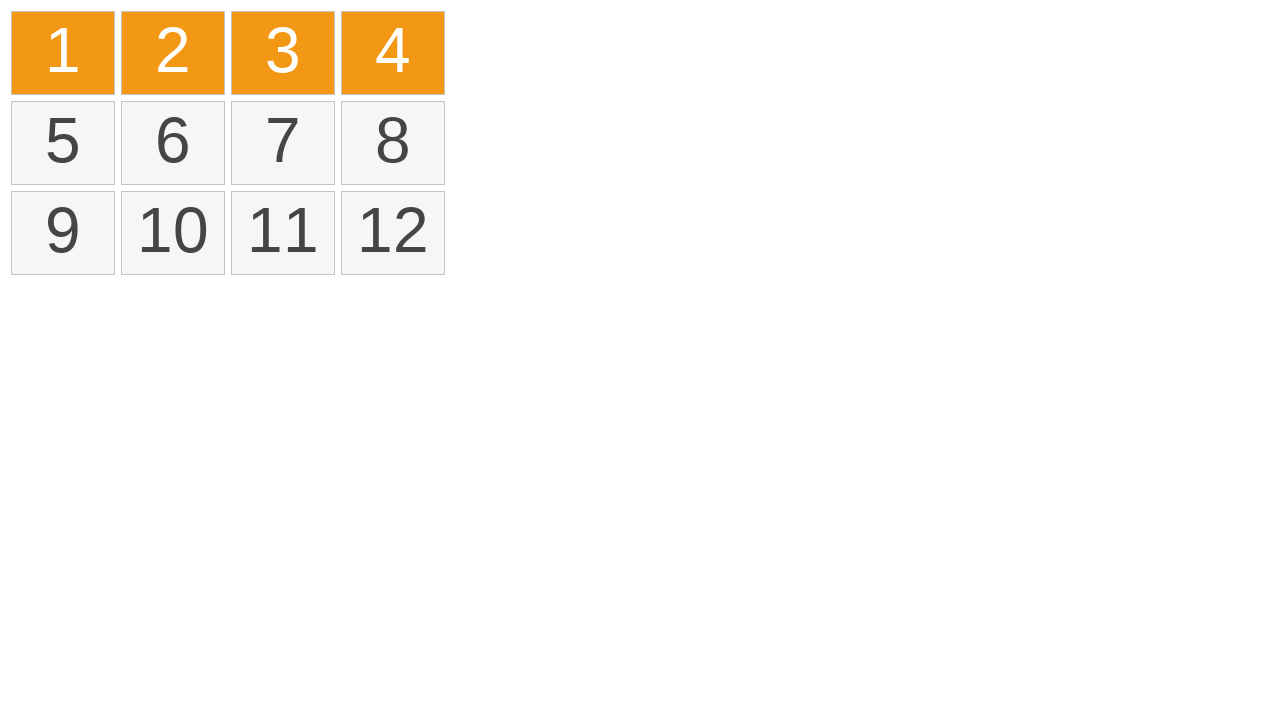

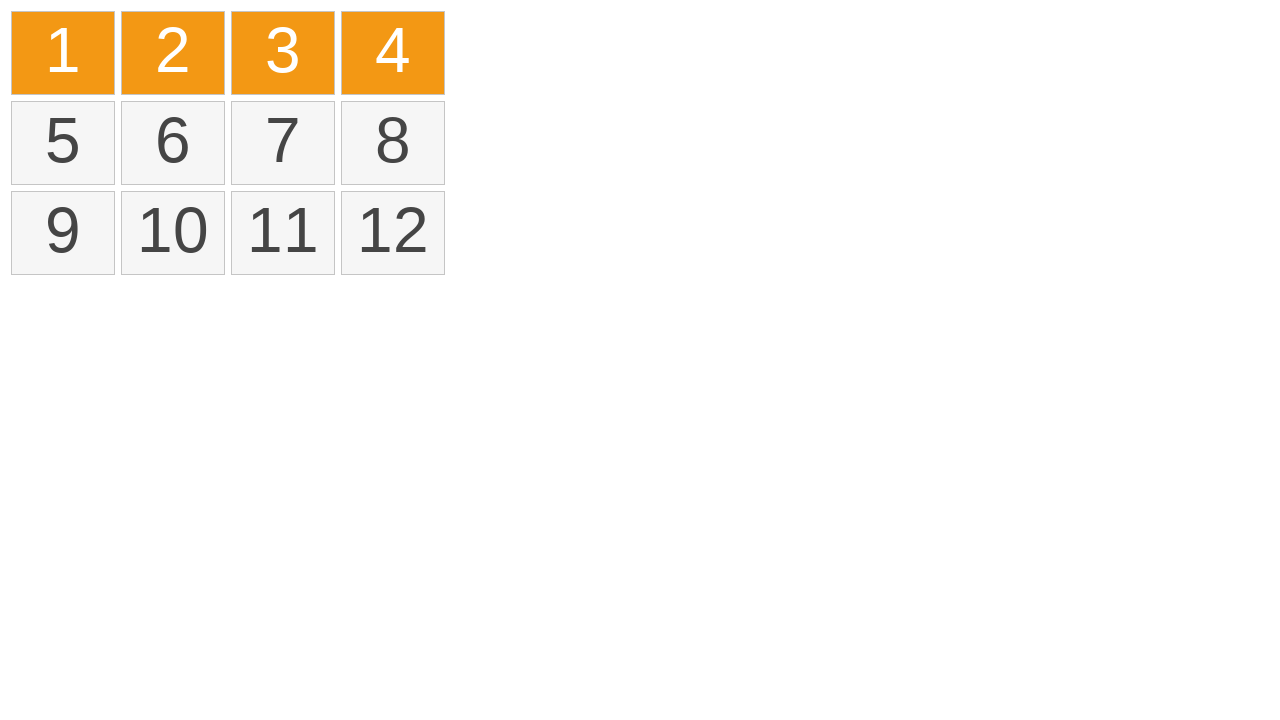